Tests that new todo items are appended to the bottom of the list by creating 3 items and verifying count

Starting URL: https://demo.playwright.dev/todomvc

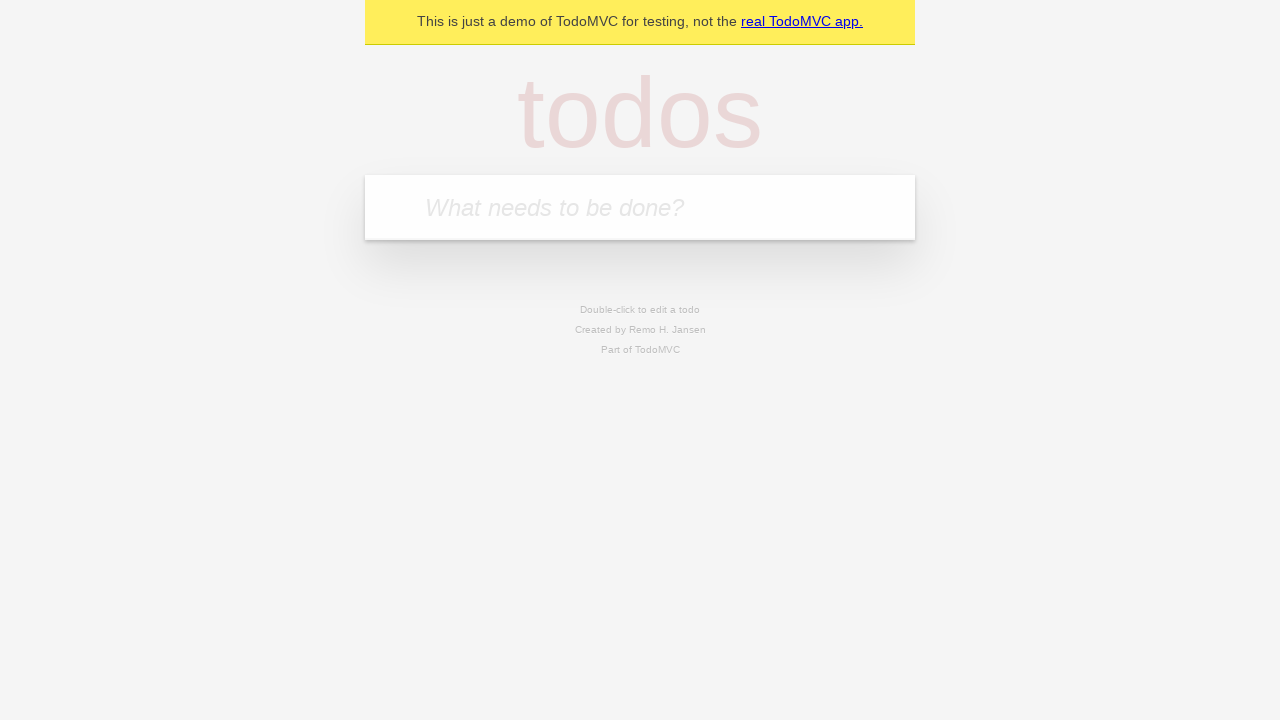

Filled todo input with 'buy some cheese' on internal:attr=[placeholder="What needs to be done?"i]
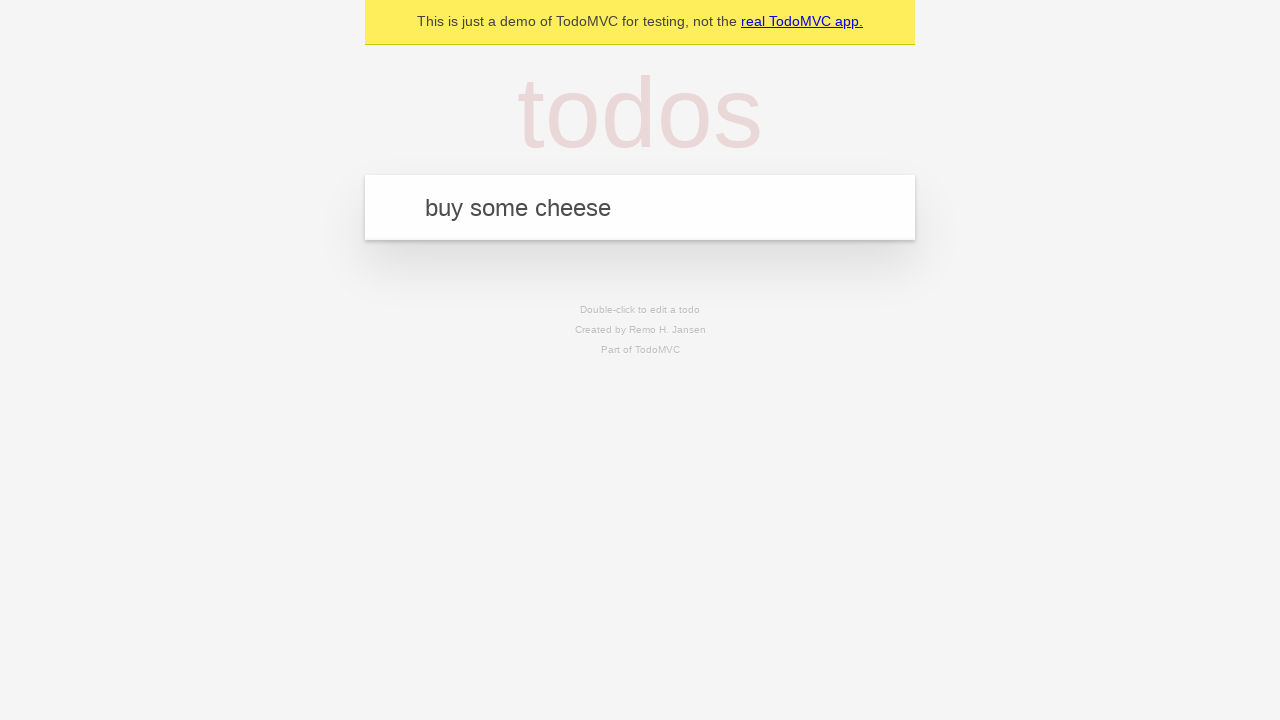

Pressed Enter to add first todo item on internal:attr=[placeholder="What needs to be done?"i]
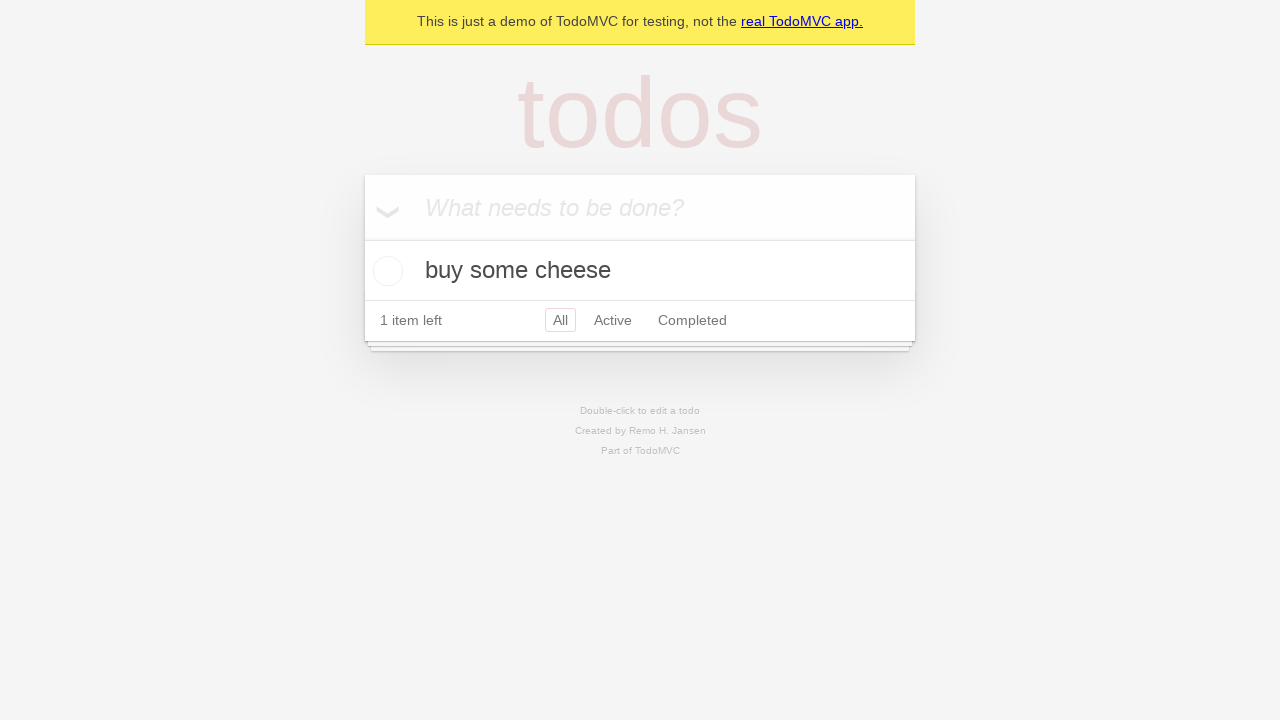

Filled todo input with 'feed the cat' on internal:attr=[placeholder="What needs to be done?"i]
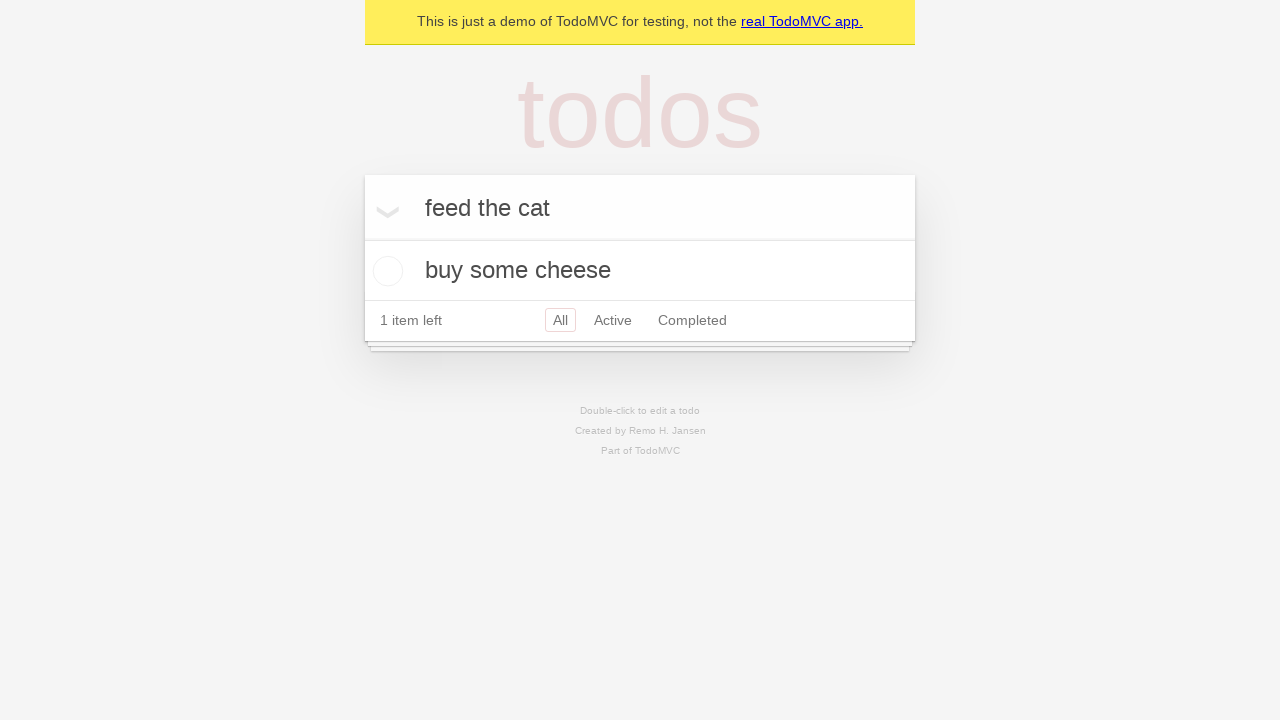

Pressed Enter to add second todo item on internal:attr=[placeholder="What needs to be done?"i]
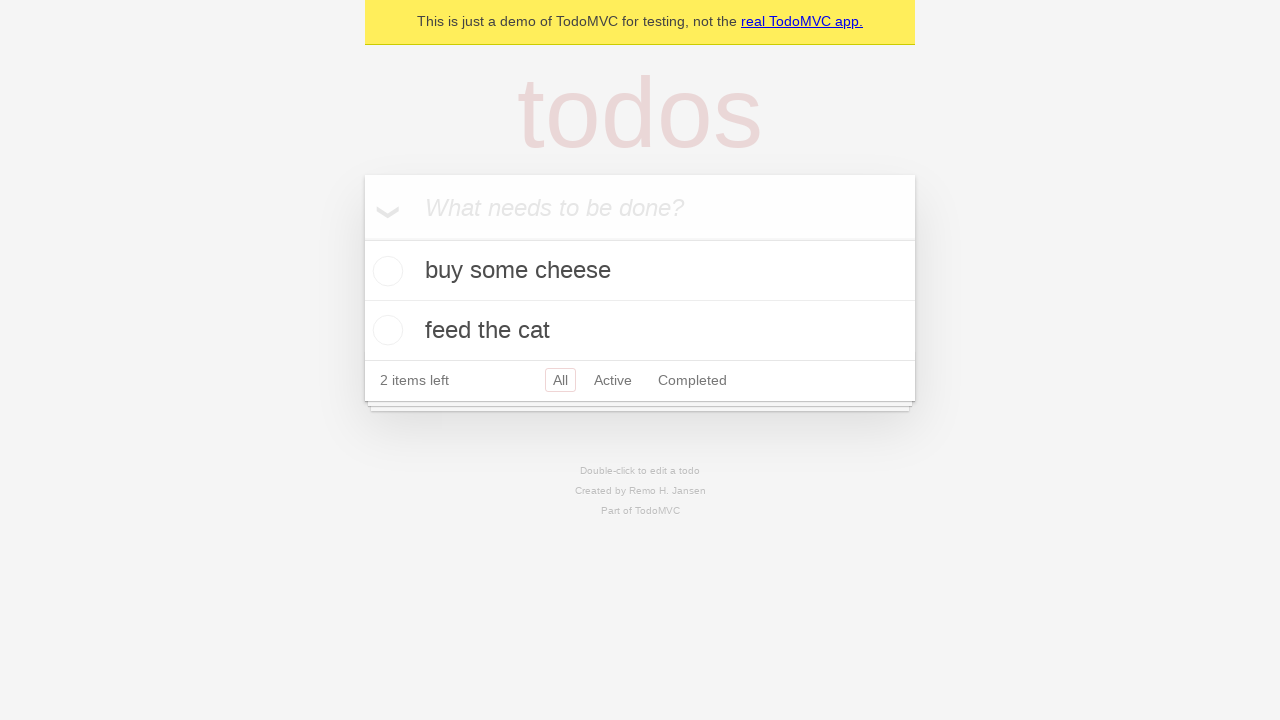

Filled todo input with 'book a doctors appointment' on internal:attr=[placeholder="What needs to be done?"i]
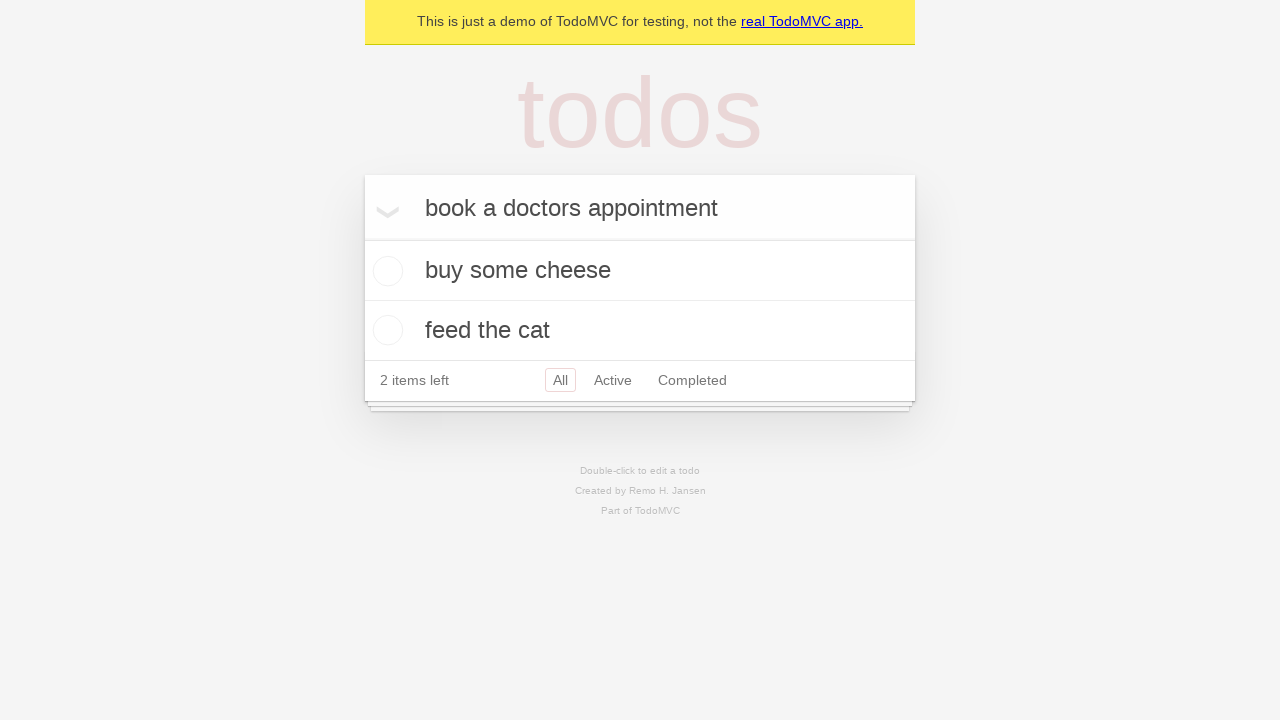

Pressed Enter to add third todo item on internal:attr=[placeholder="What needs to be done?"i]
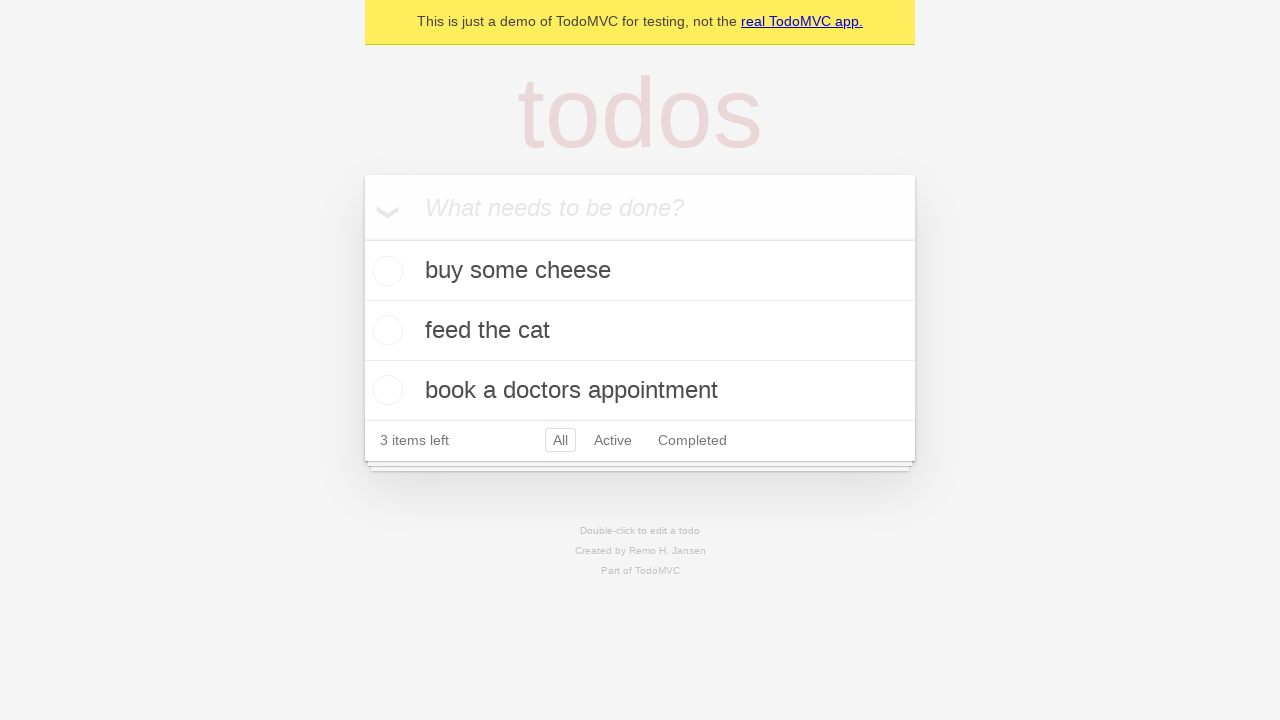

Todo count element loaded, all 3 items added to list
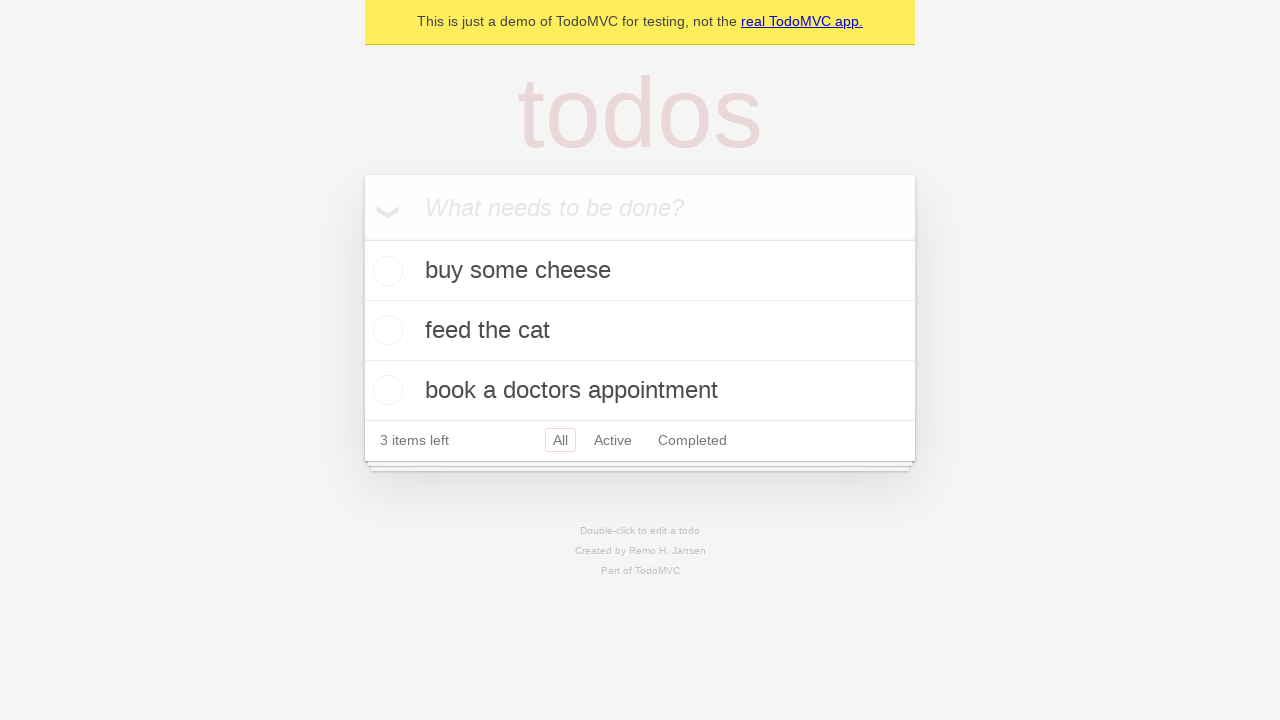

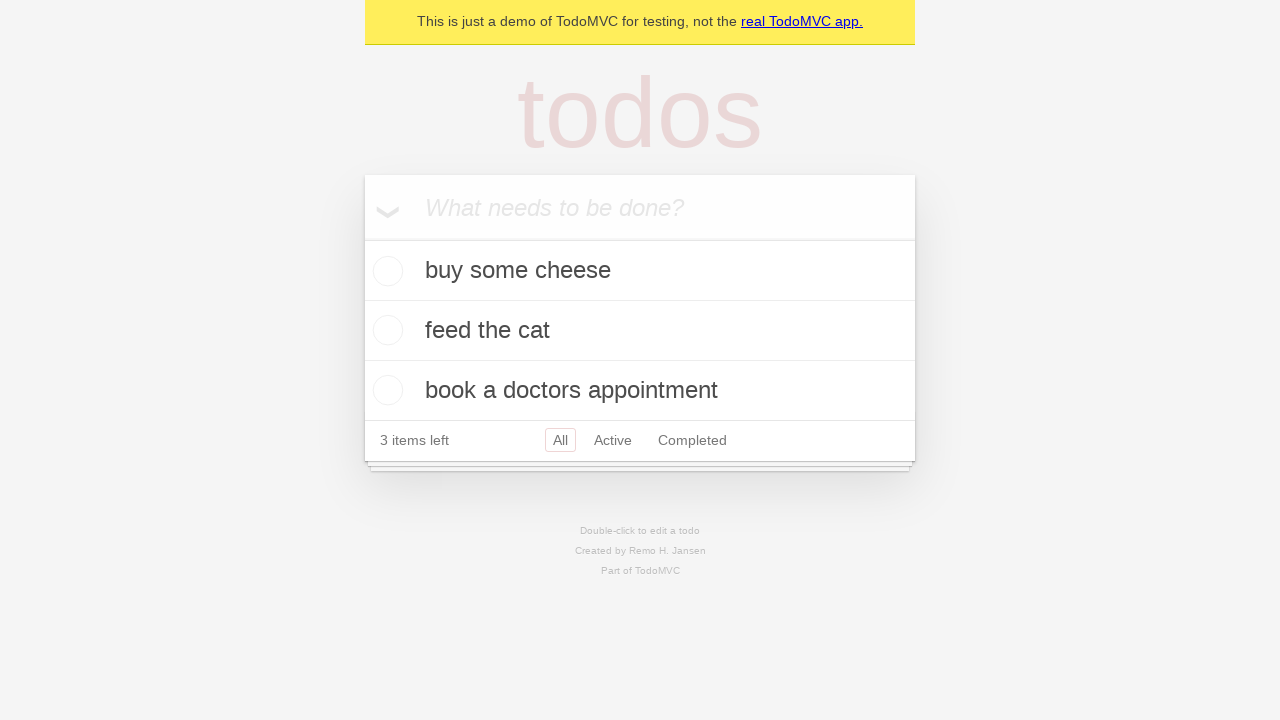